Tests different mouse click actions including single click, double click, and hover on a demo buttons page

Starting URL: https://demoqa.com/buttons

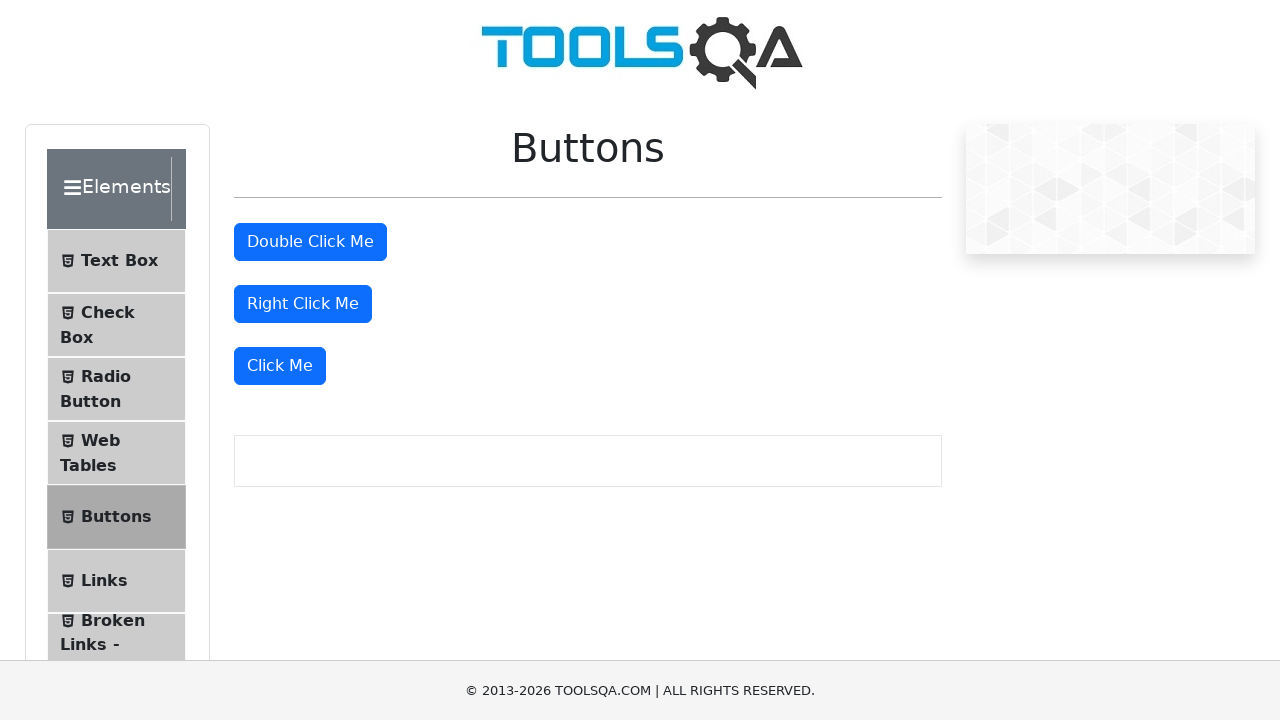

Single clicked the third 'Click Me' button at (280, 366) on internal:text="Click Me"i >> nth=2
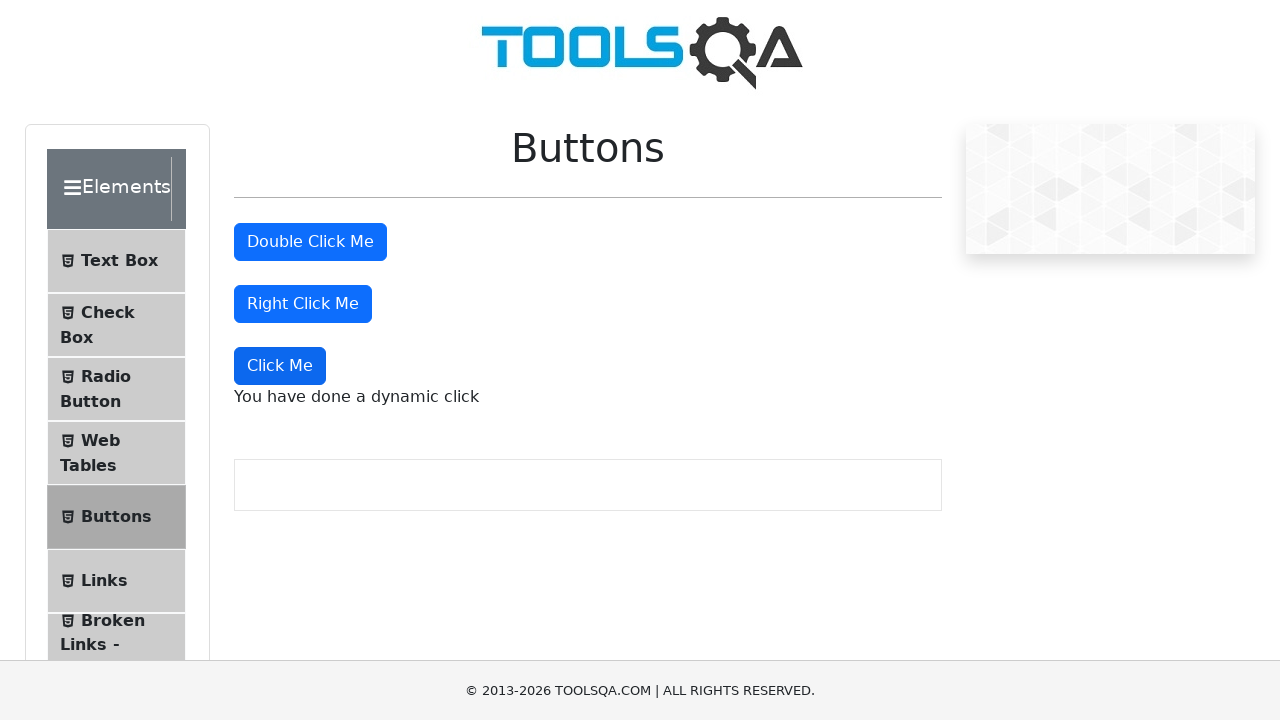

Double clicked the 'Double Click Me' button at (310, 242) on internal:text="Double Click Me"i
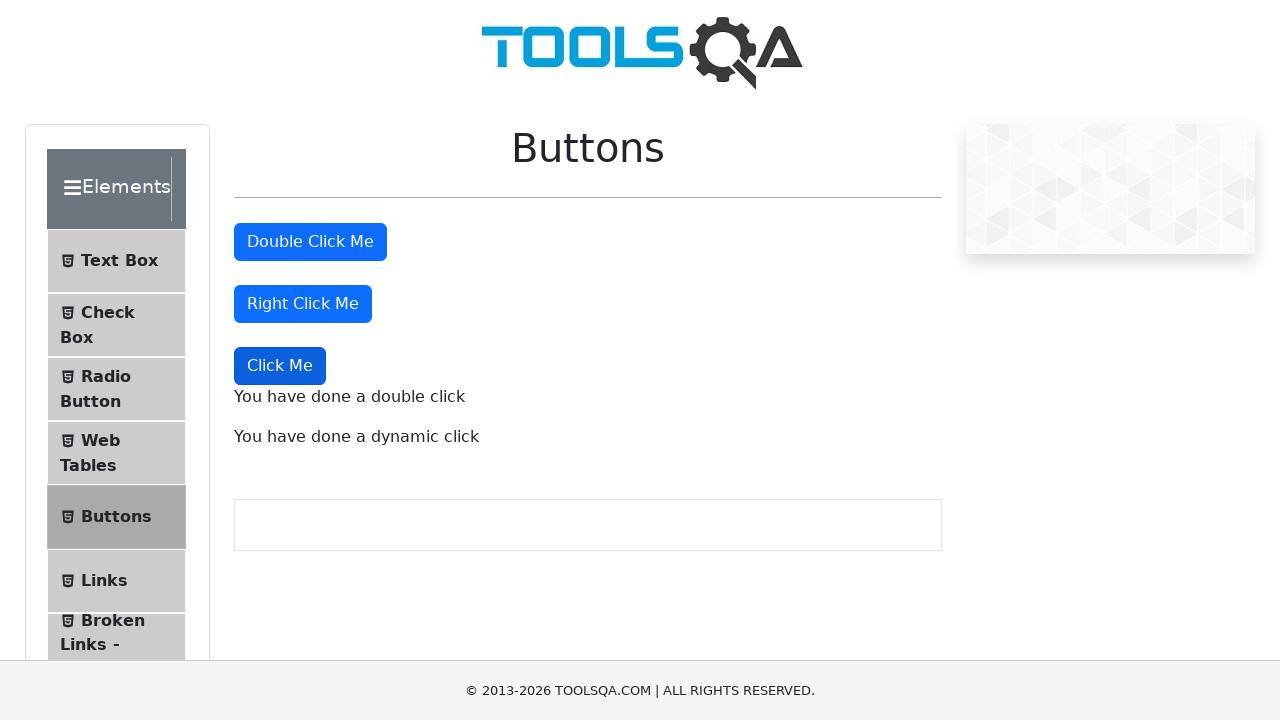

Hovered over the 'Right Click Me' button at (303, 304) on internal:text="Right Click Me"i
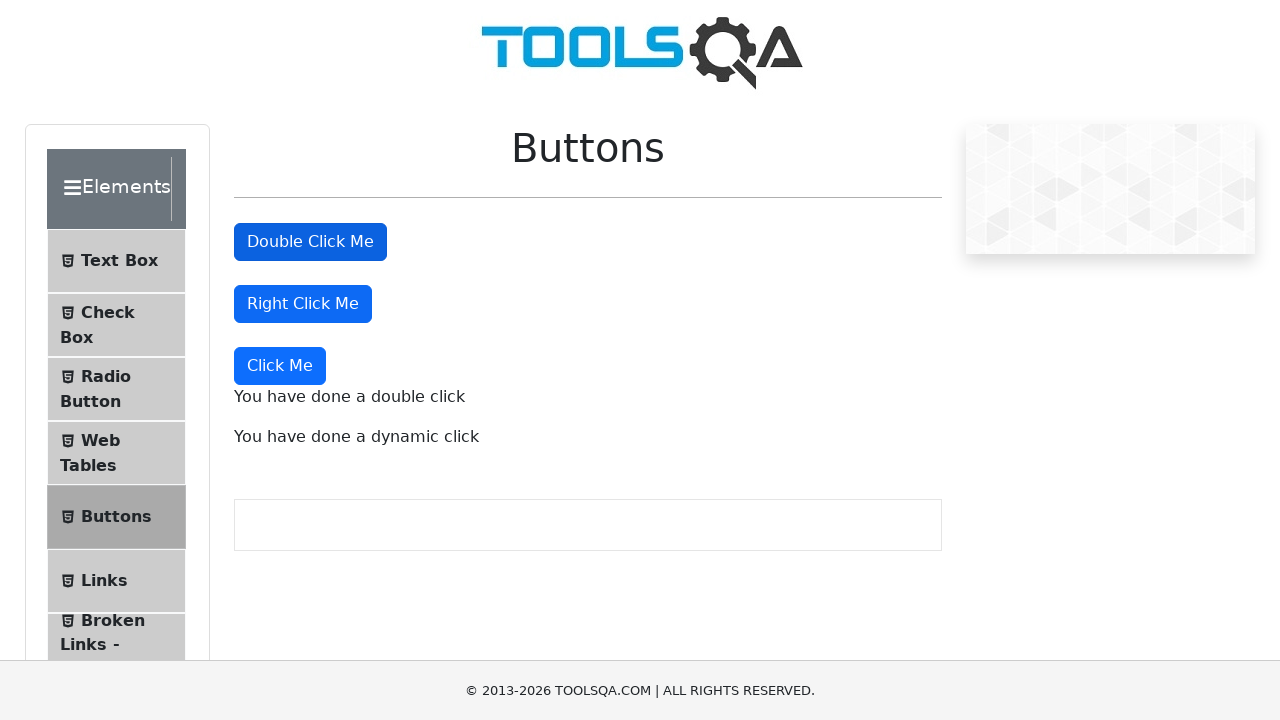

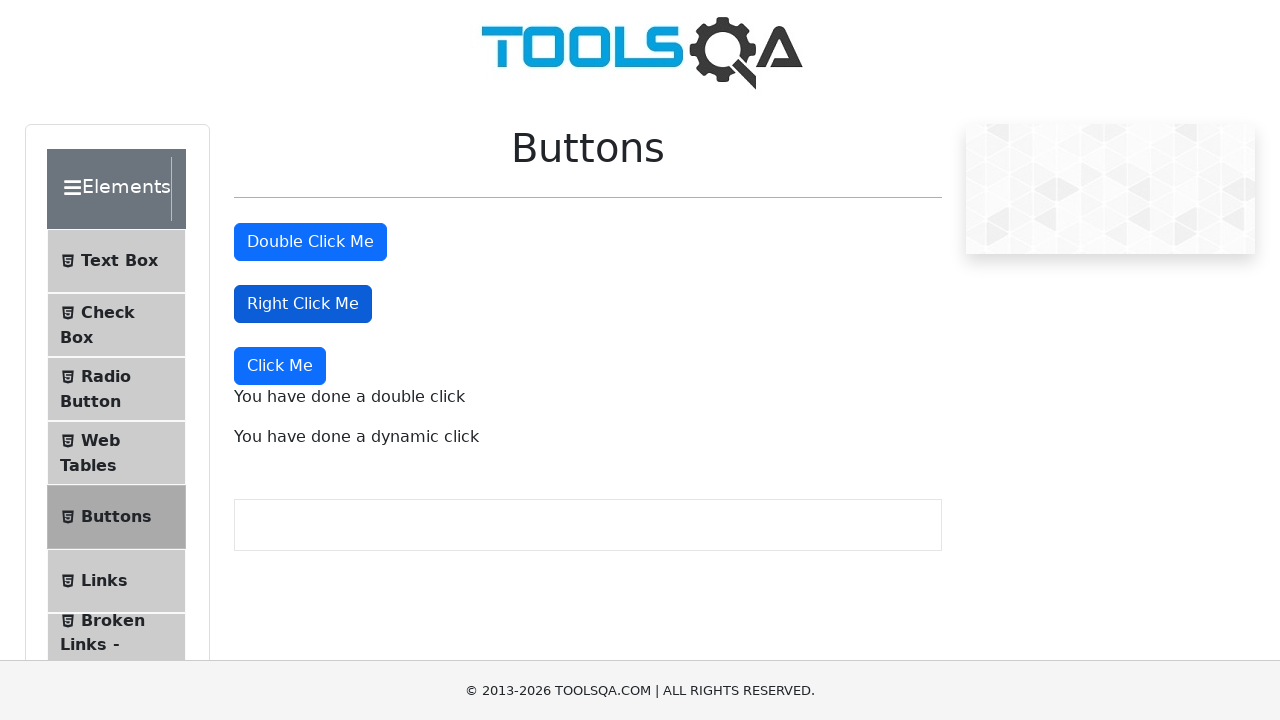